Tests dynamic element addition and removal by adding an element, verifying it appears, then deleting it and verifying it's gone

Starting URL: https://the-internet.herokuapp.com/add_remove_elements/

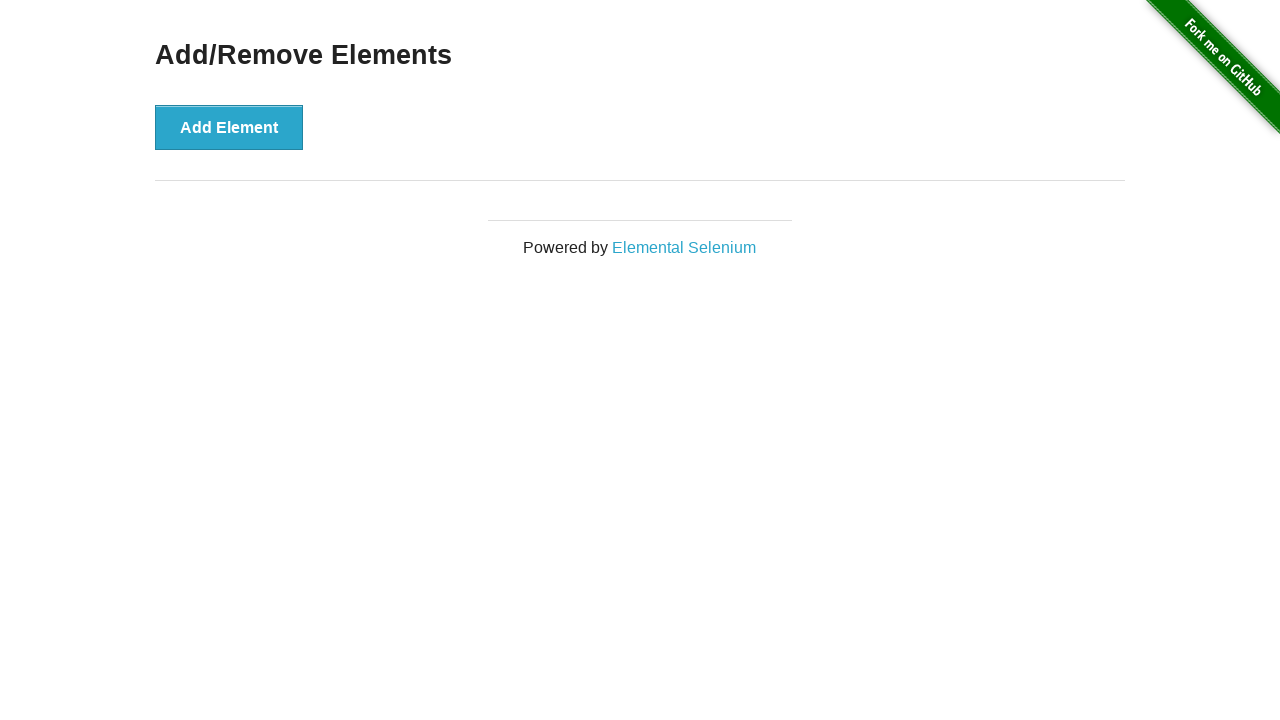

Clicked Add Element button to add a new element at (229, 127) on button[onclick='addElement()']
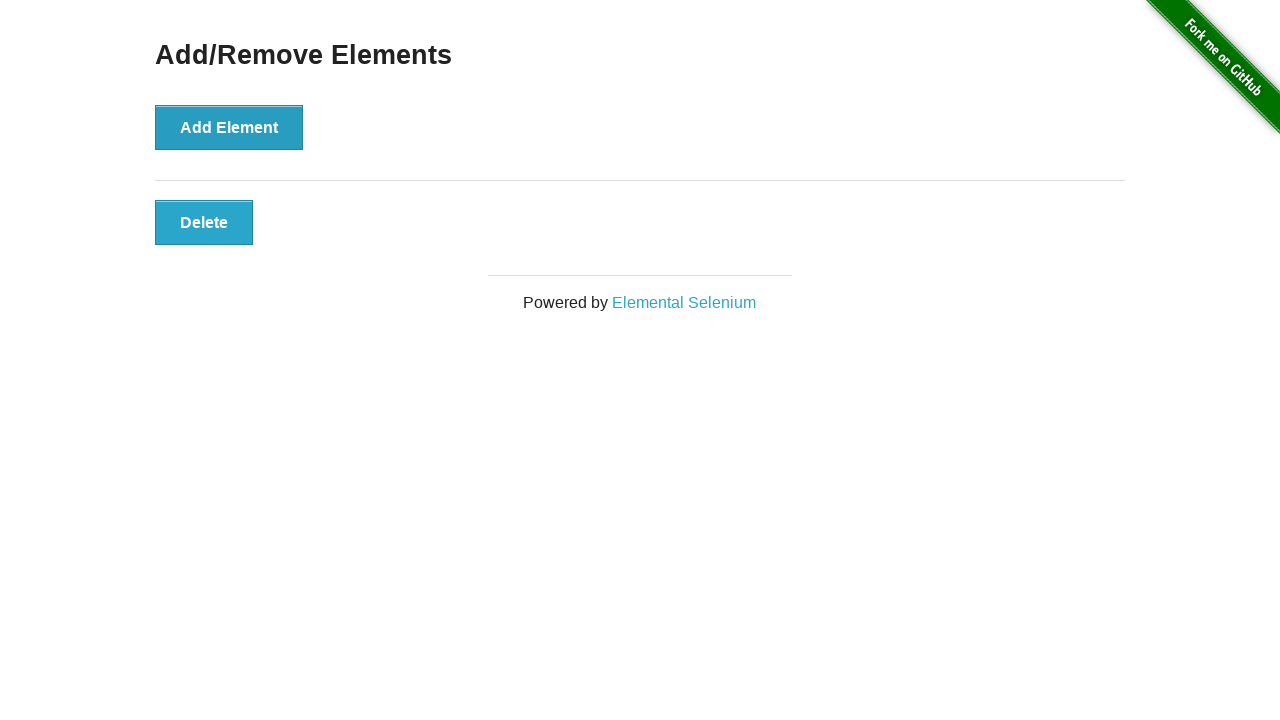

Delete button appeared after element was added
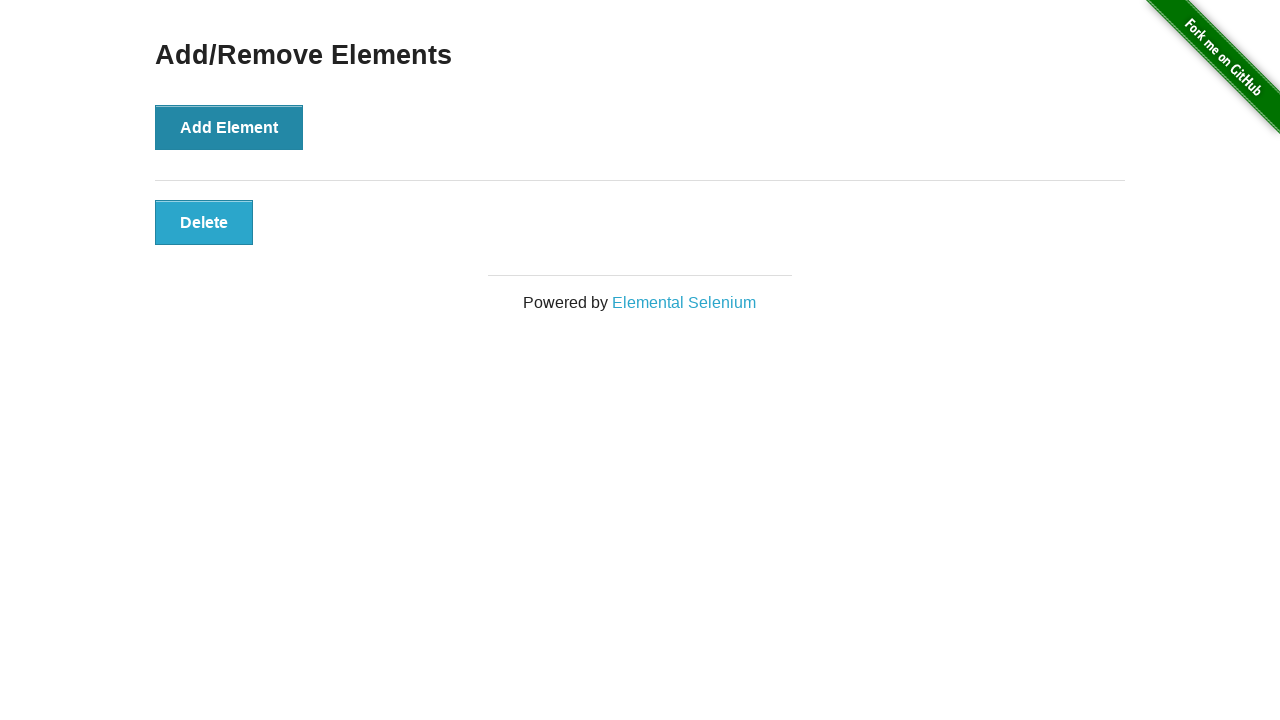

Clicked Delete button to remove the element at (204, 222) on button[onclick='deleteElement()']
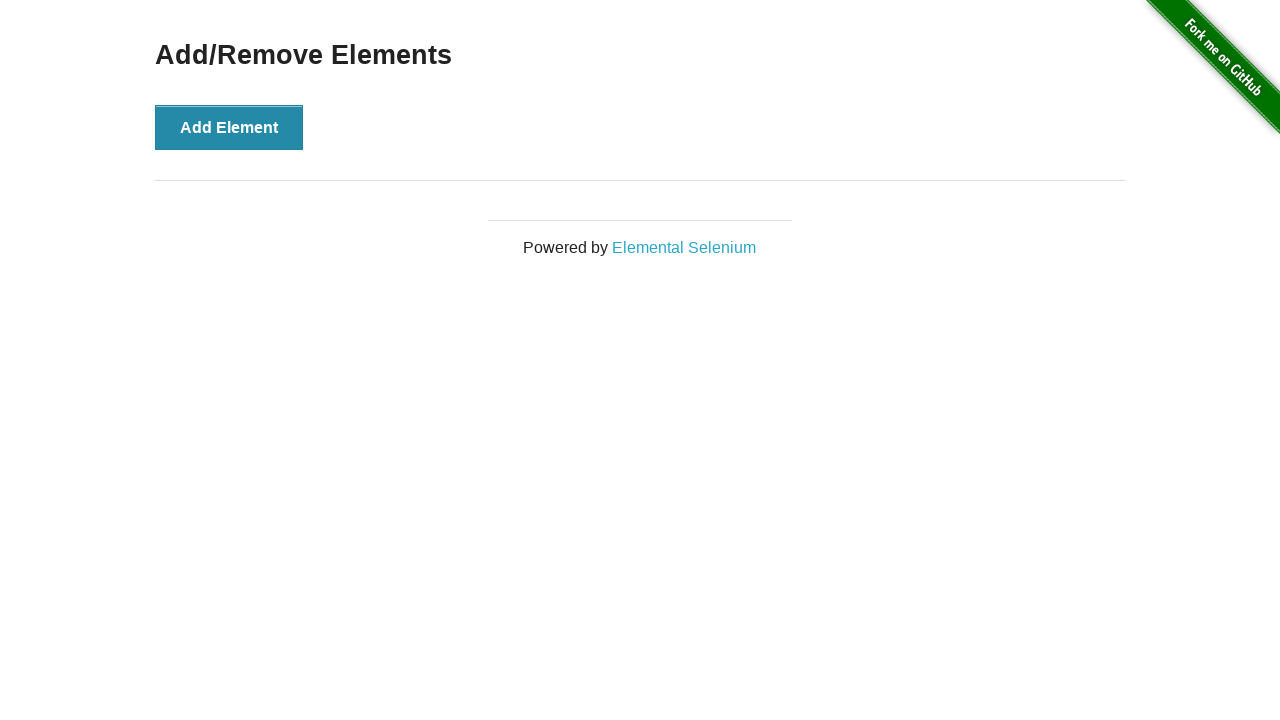

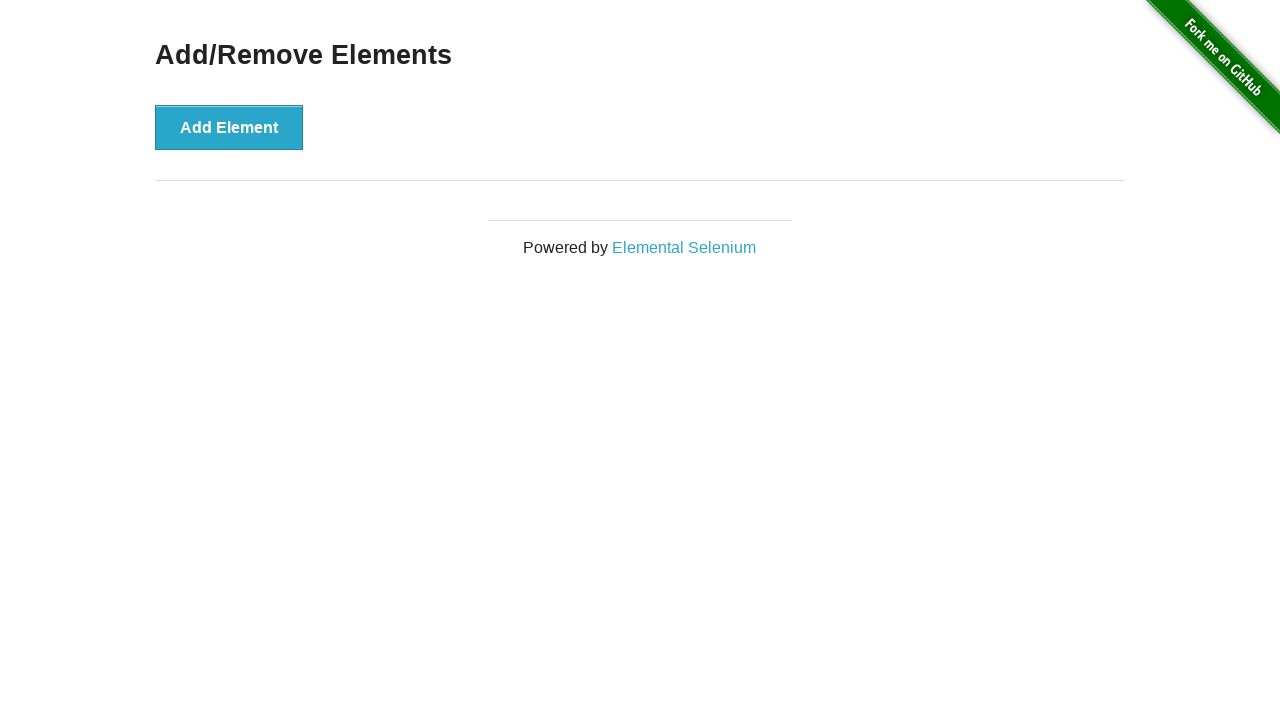